Tests iframe handling by switching to an iframe, clicking a button inside it using JavaScript executor, then switching back to the parent frame to verify the page header text

Starting URL: https://testcenter.techproeducation.com/index.php?page=iframe

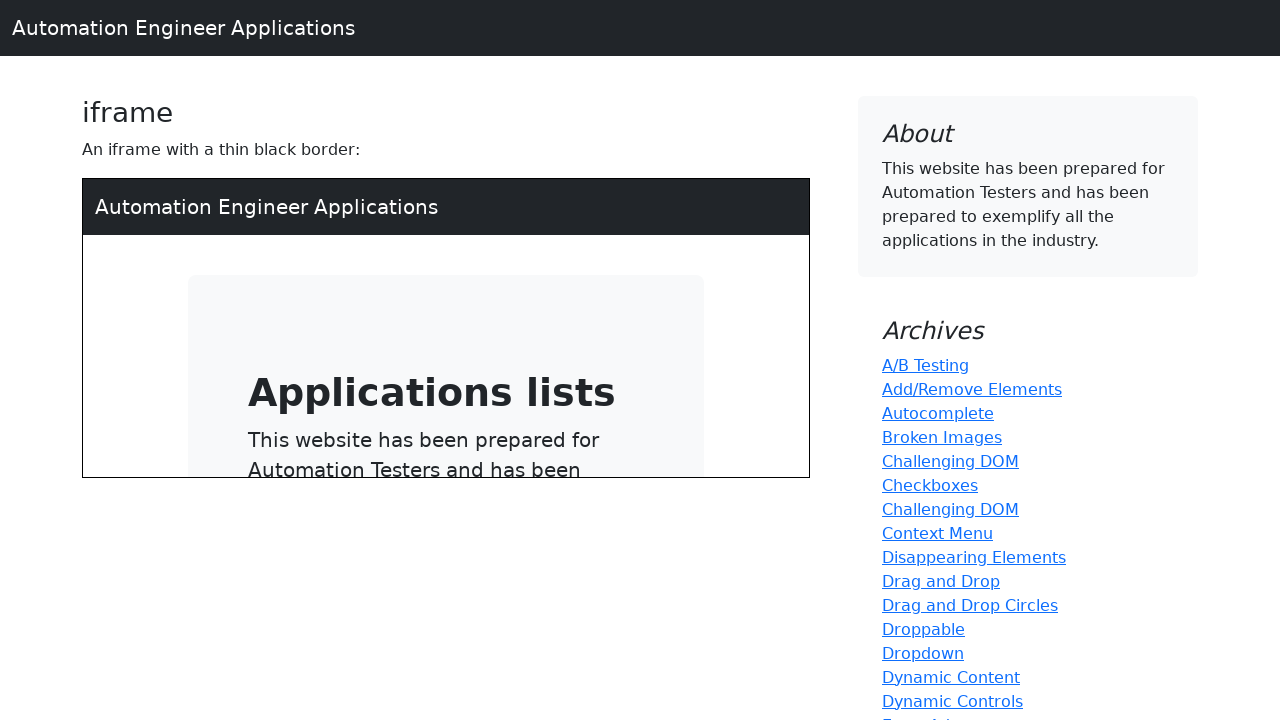

Located iframe element with src='/index.php'
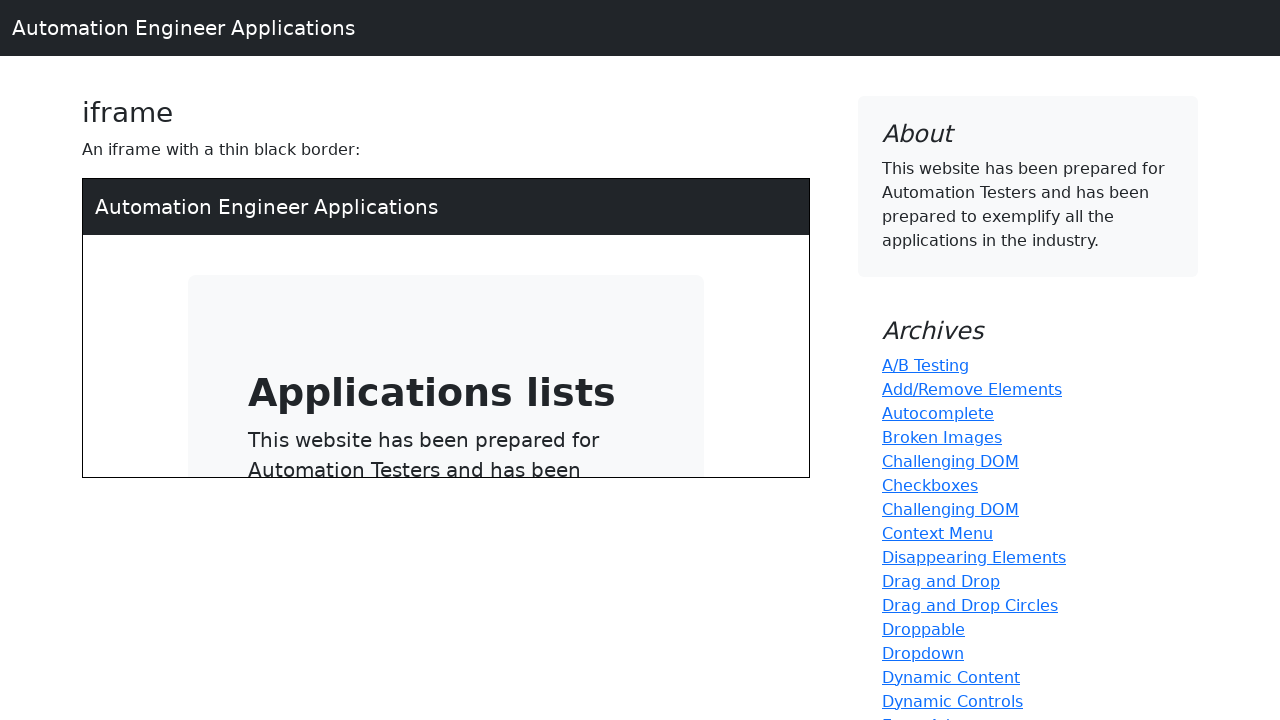

Switched to iframe context using frame_locator
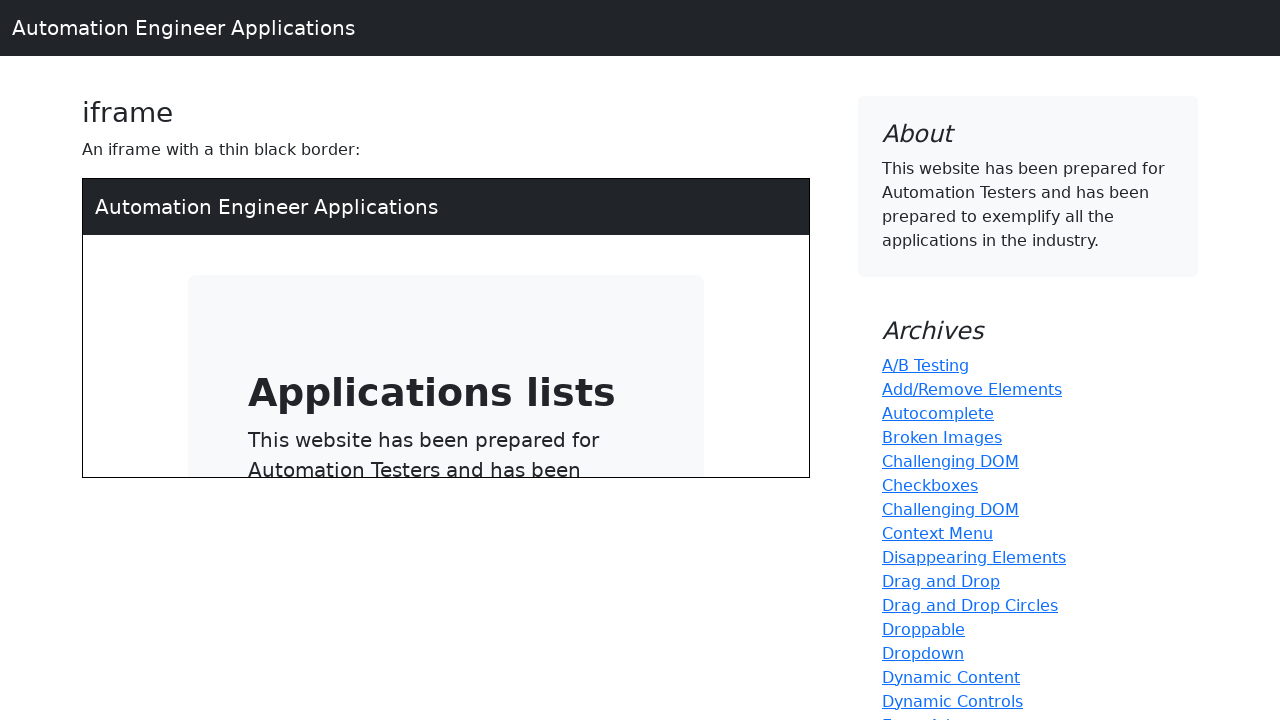

Clicked button inside iframe at (418, 327) on iframe[src='/index.php'] >> internal:control=enter-frame >> a[type='button']
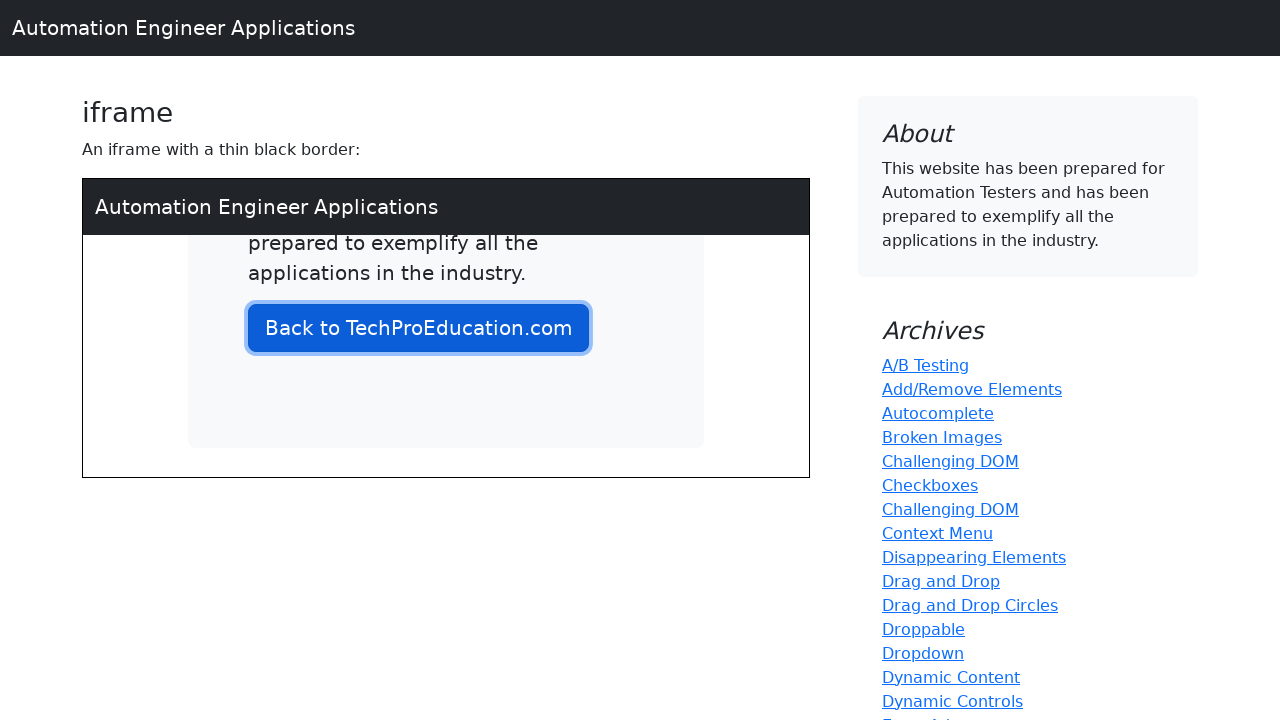

Retrieved h3 header text from parent page
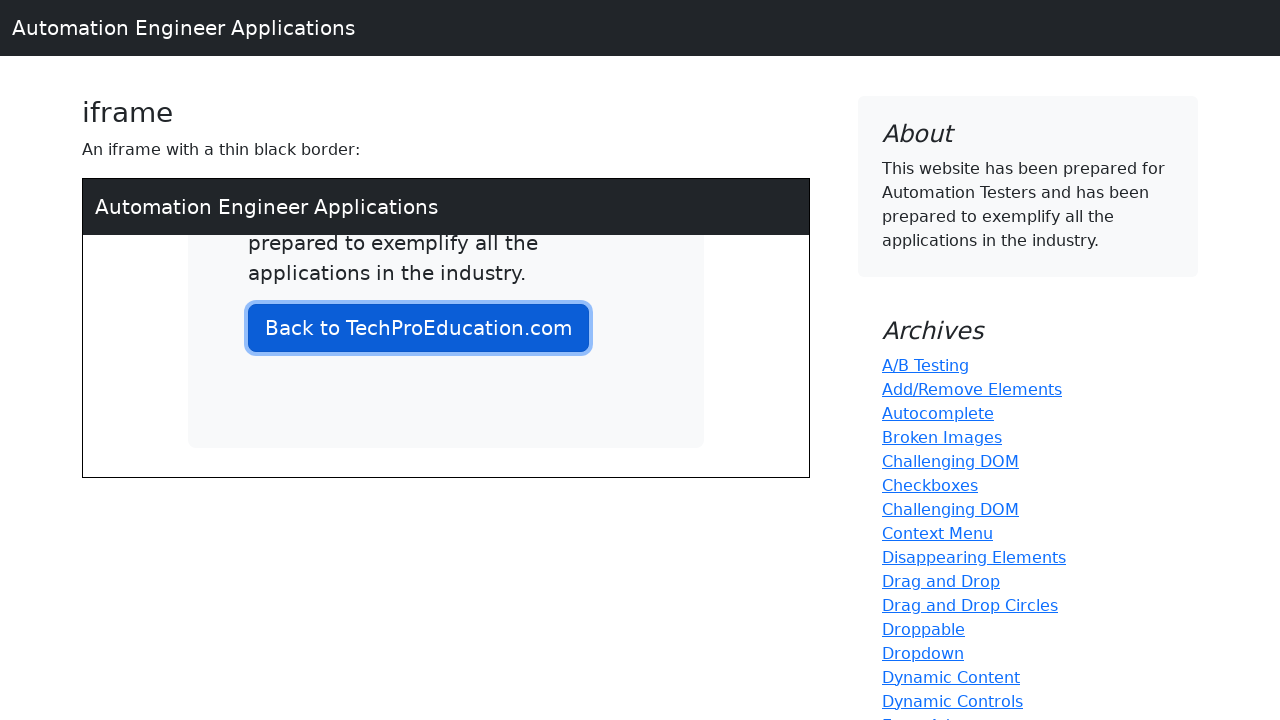

Verified h3 header text equals 'iframe'
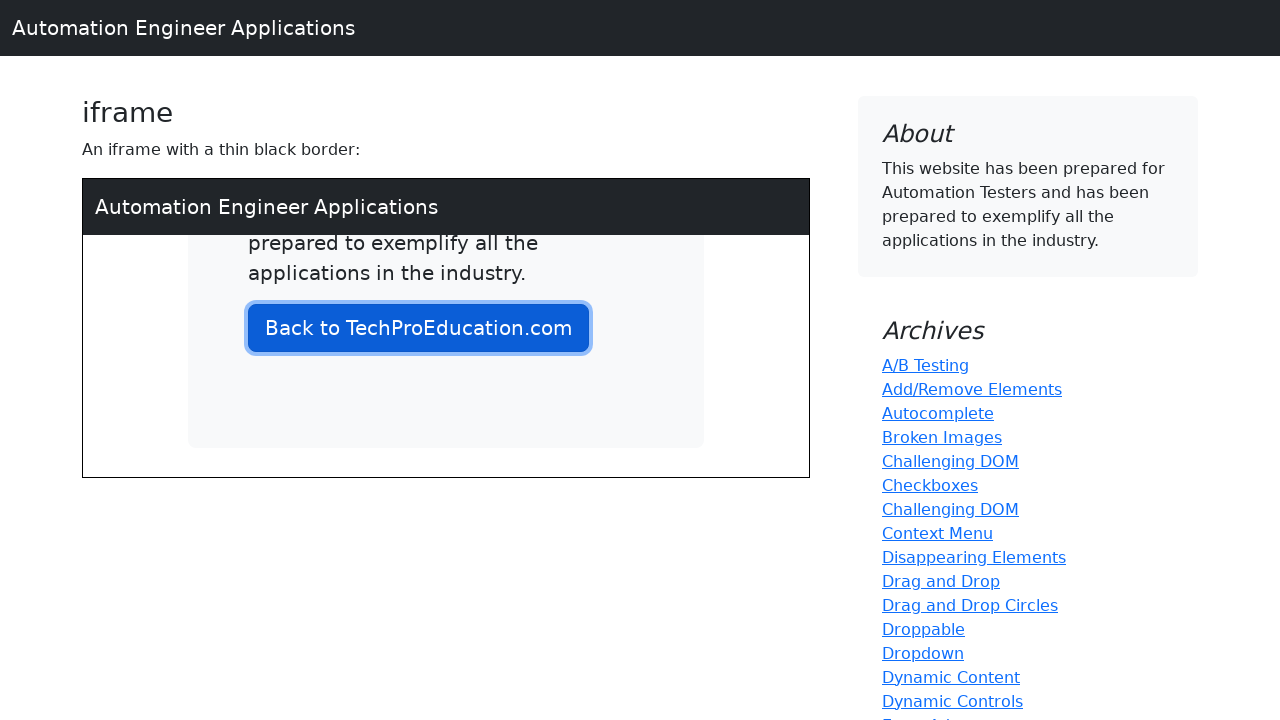

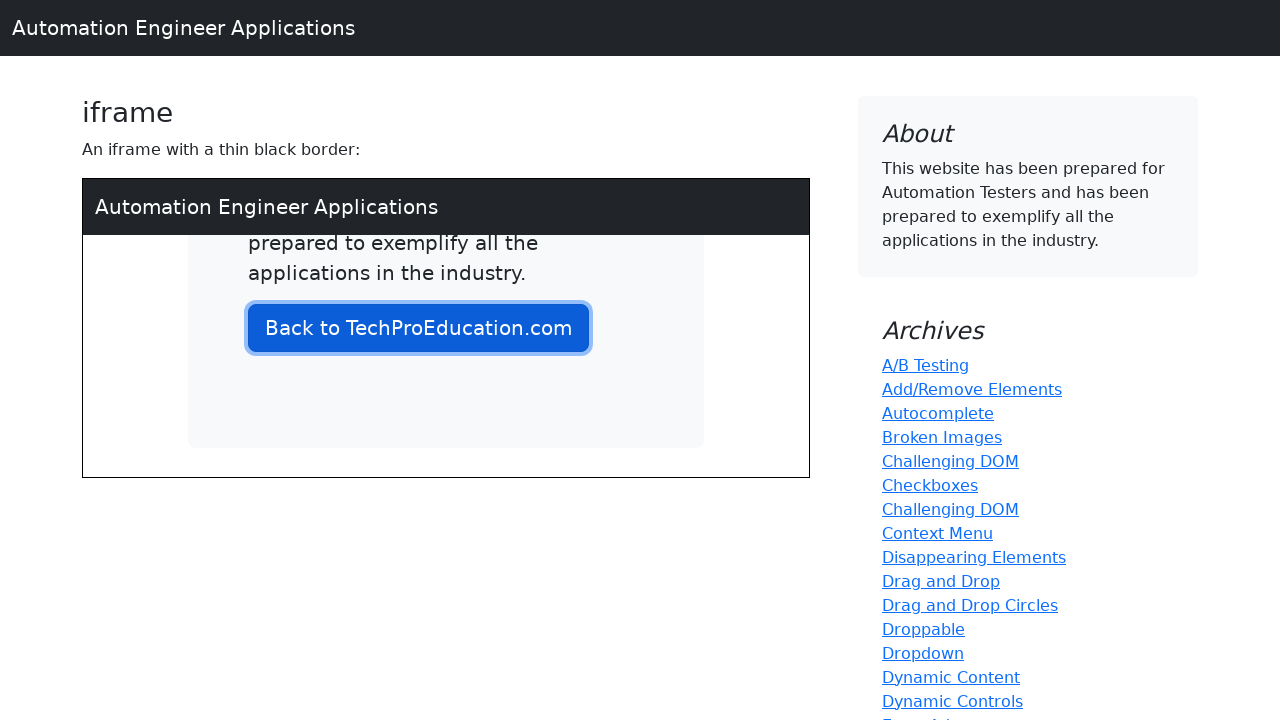